Tests the Text Box form by clicking on Elements card, navigating to Text Box, filling in name and email fields, and verifying the output

Starting URL: https://demoqa.com/

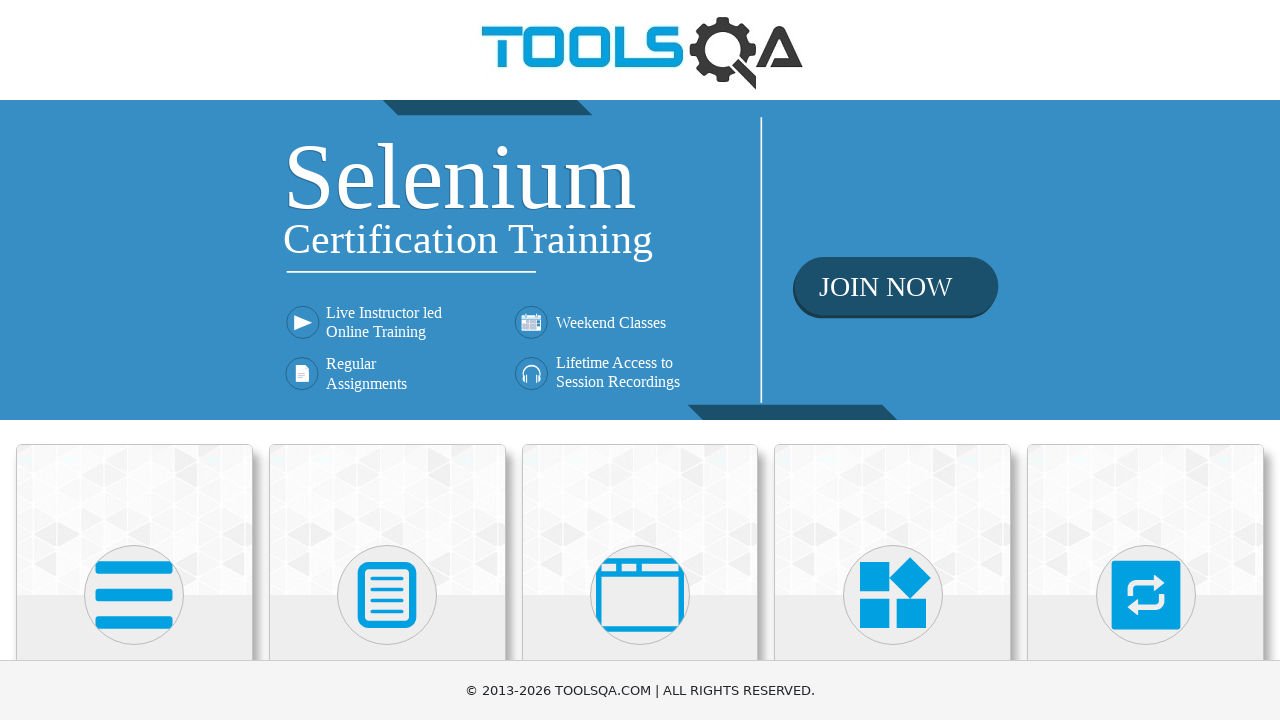

Clicked on Elements card at (134, 520) on xpath=(//div[@class='card-up'])[1]
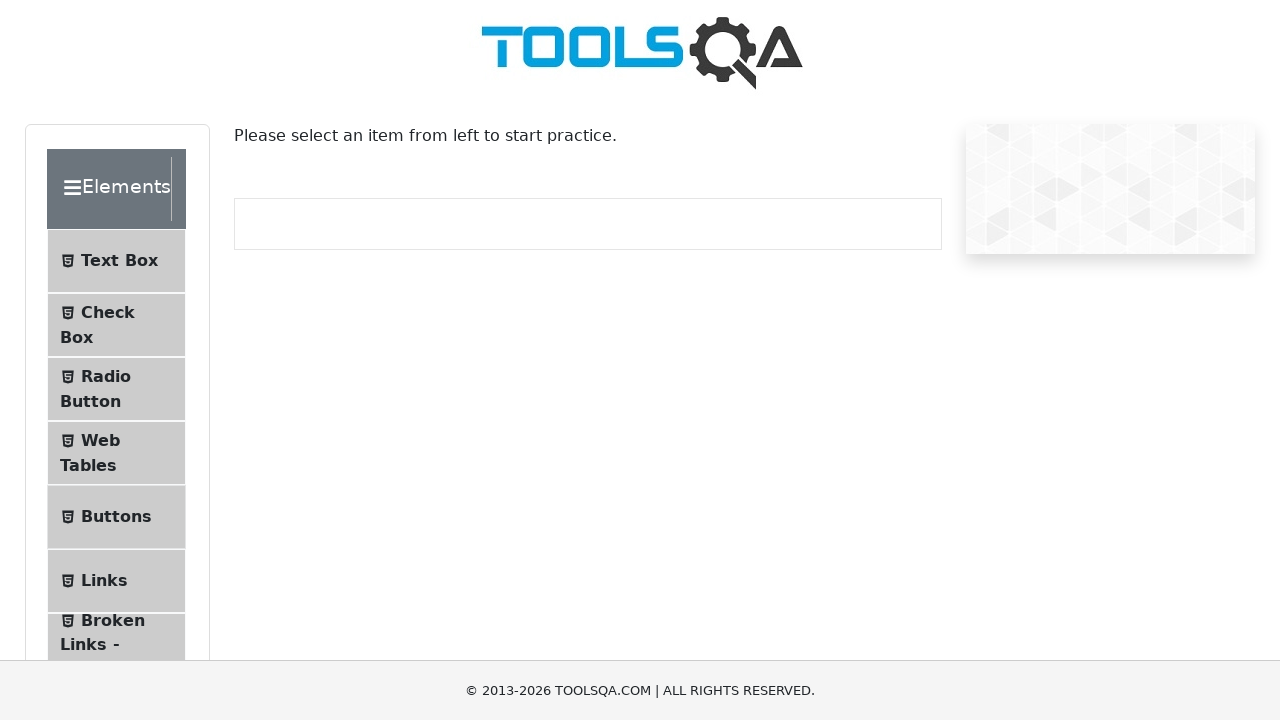

Clicked on Text Box menu item at (119, 261) on xpath=//span[contains(text(), 'Text Box')]
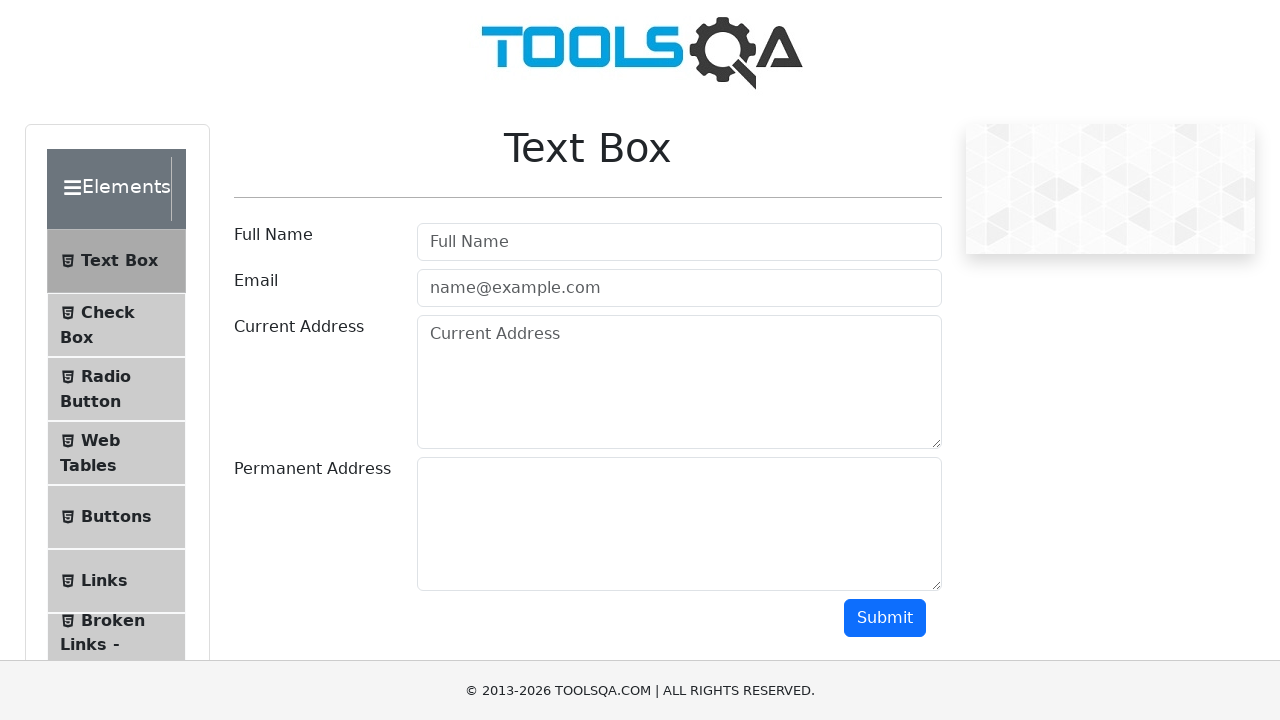

Filled in name field with 'Jane Dou' on #userName
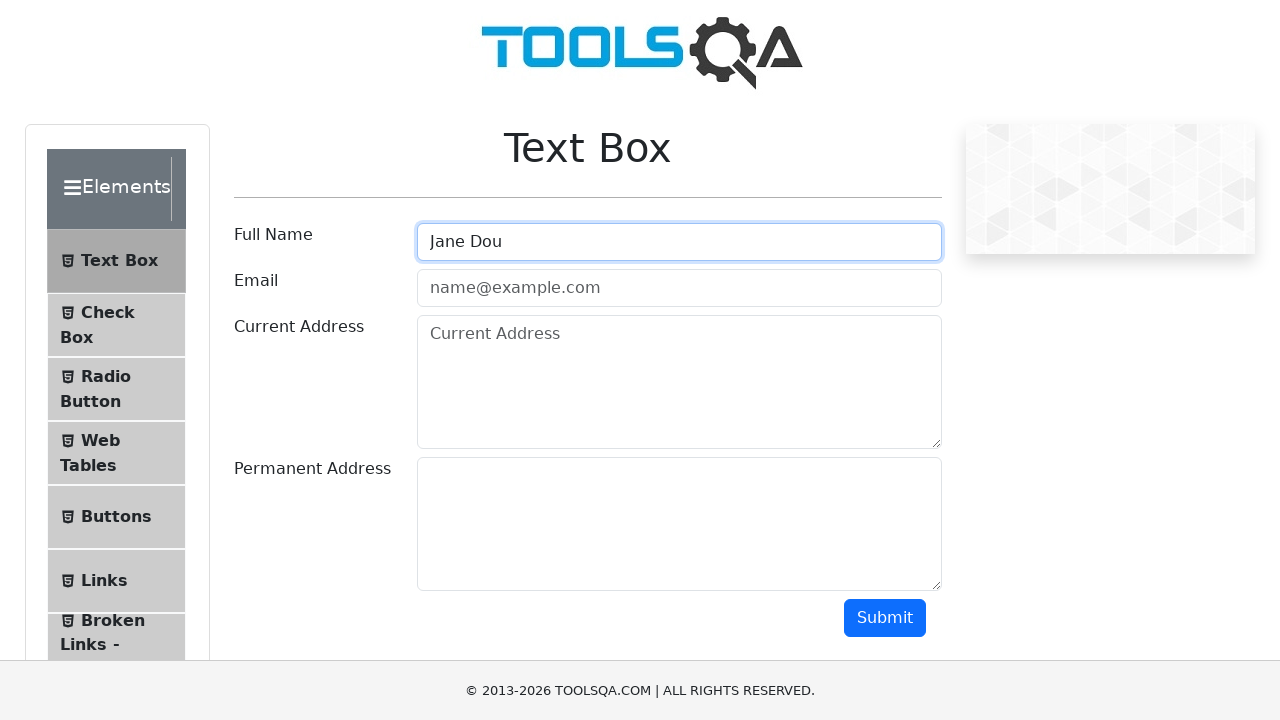

Filled in email field with 'example@example.com' on #userEmail
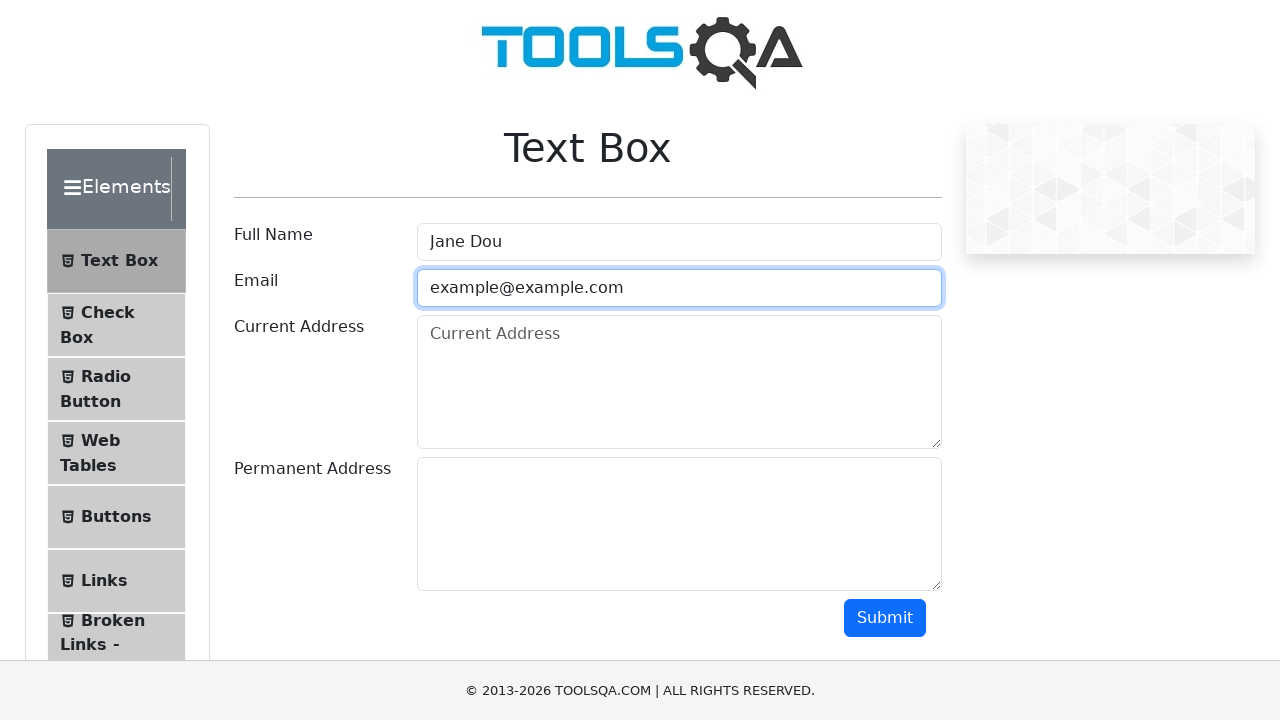

Clicked submit button at (885, 618) on #submit
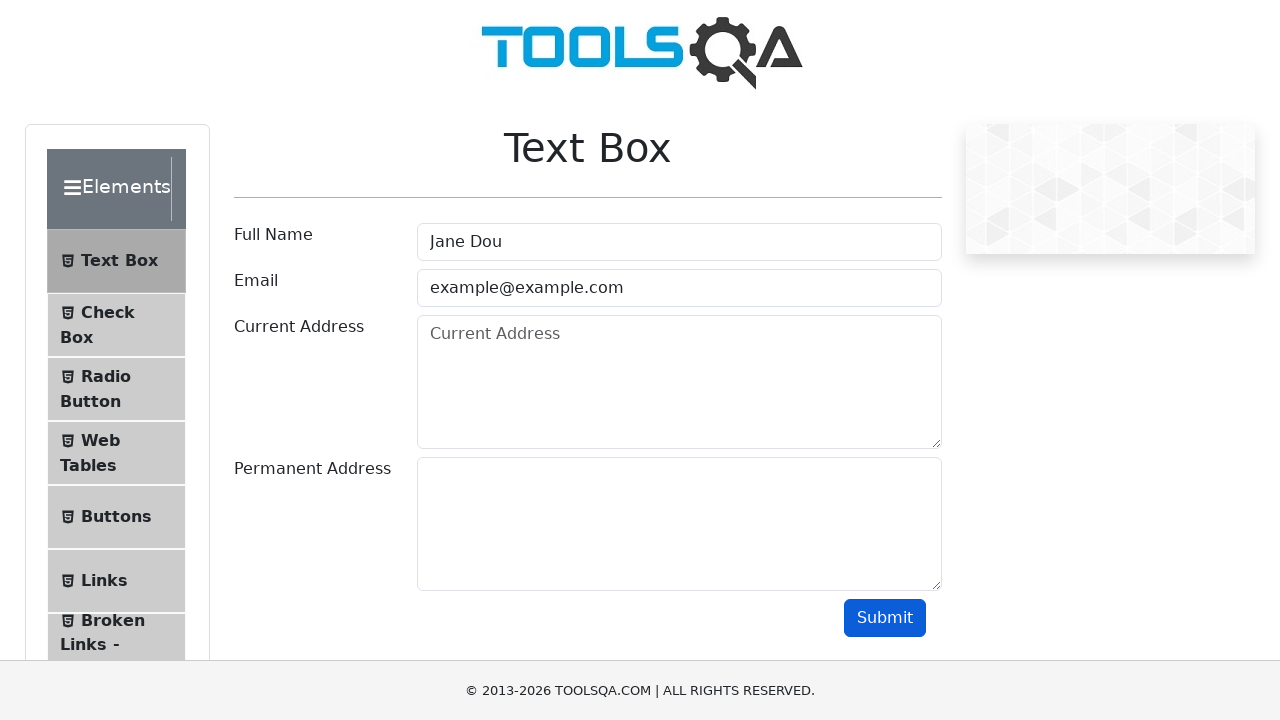

Name output field loaded
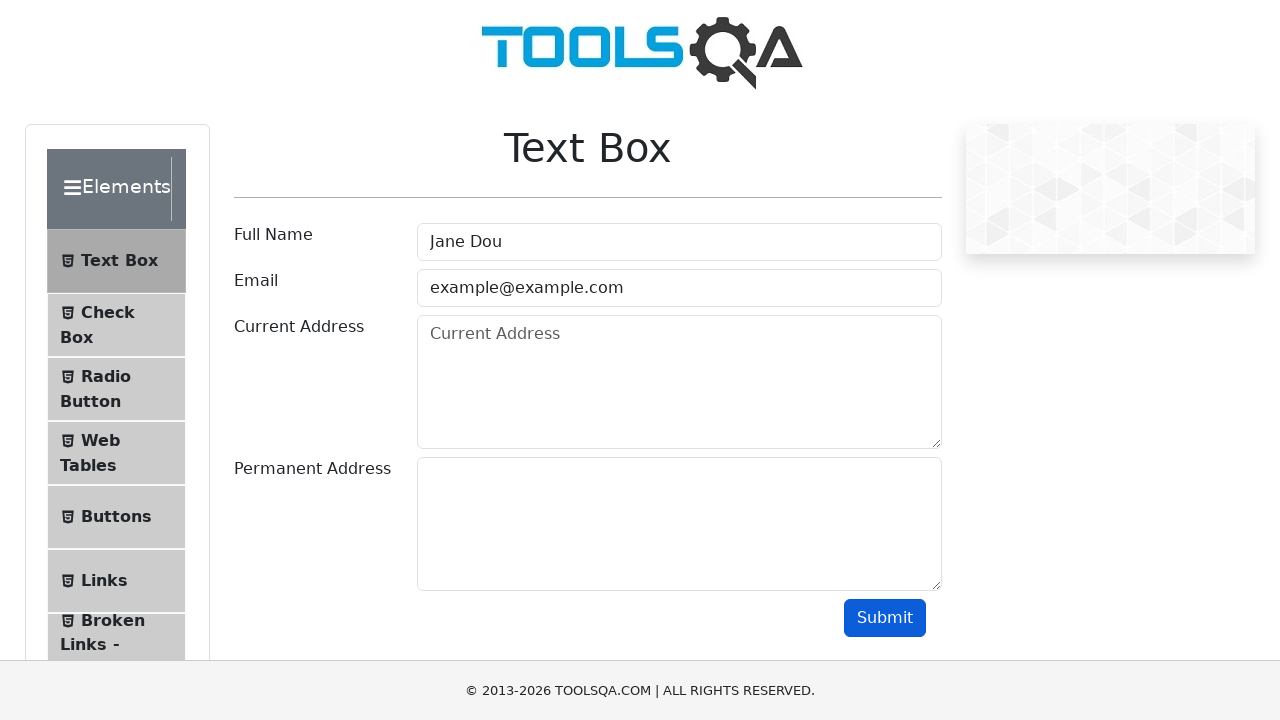

Email output field loaded
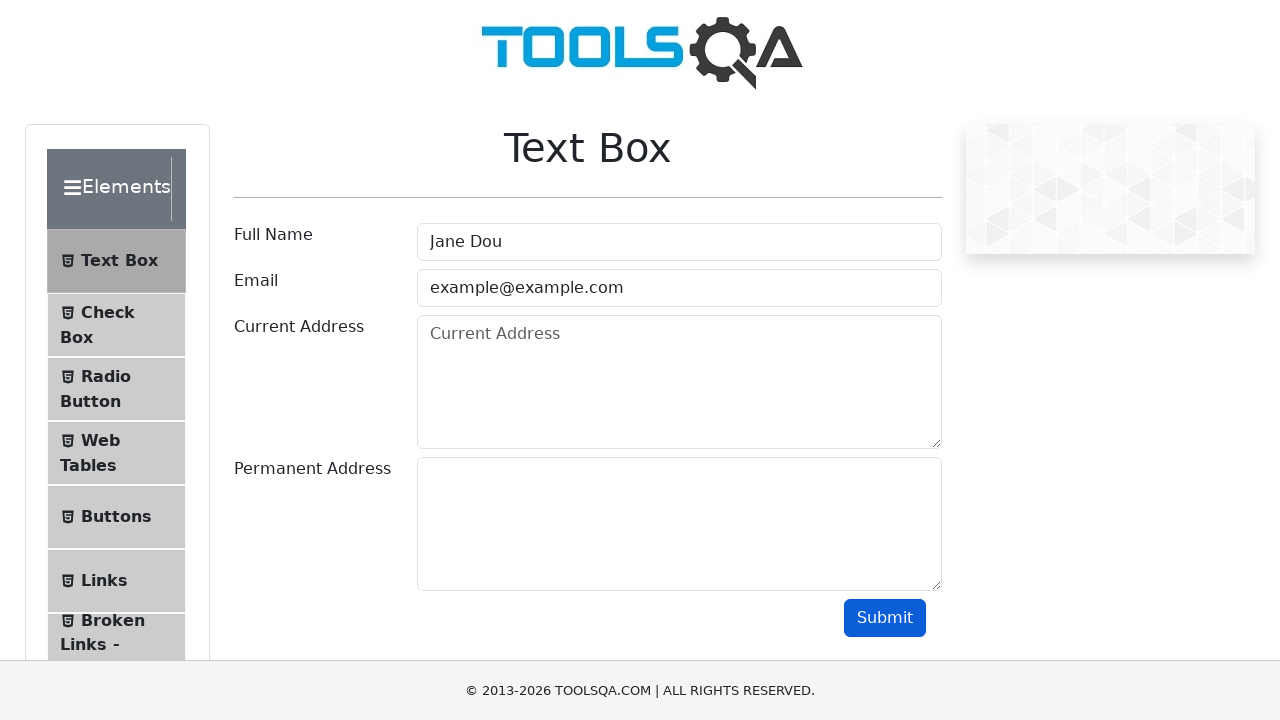

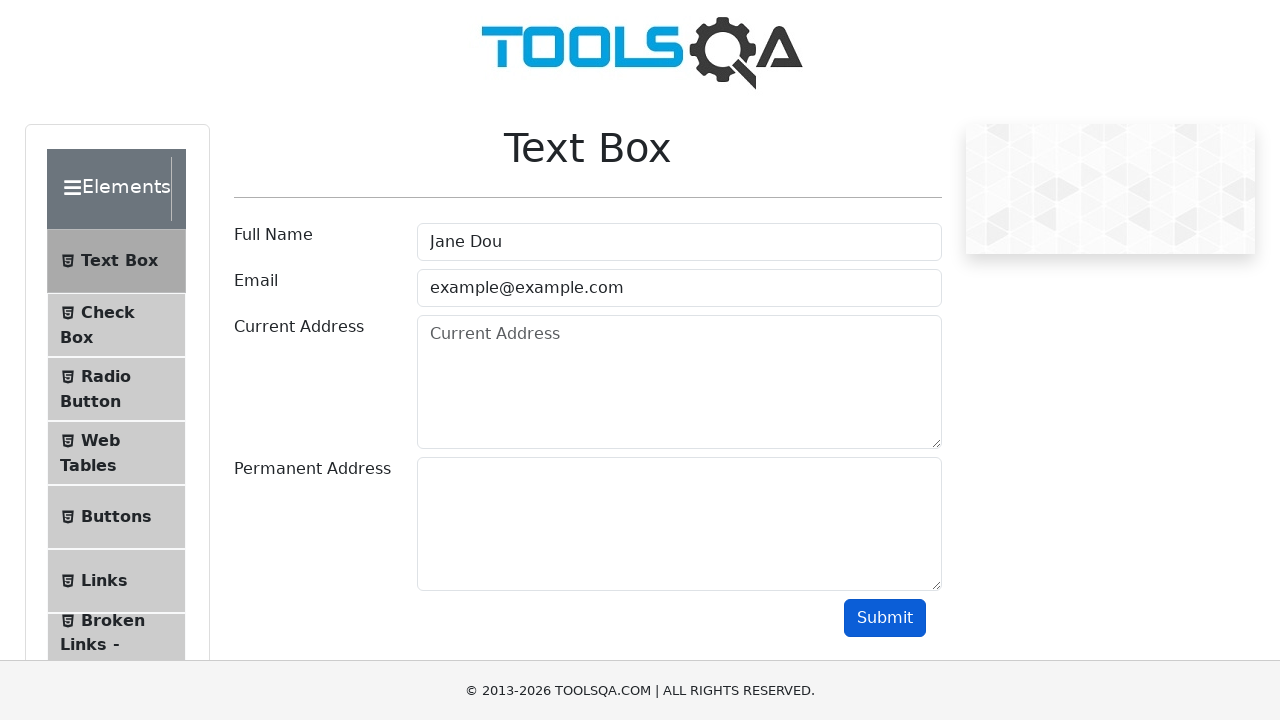